Tests multi-select dropdown functionality by selecting multiple fruit options using different selection methods

Starting URL: https://www.letskodeit.com/practice

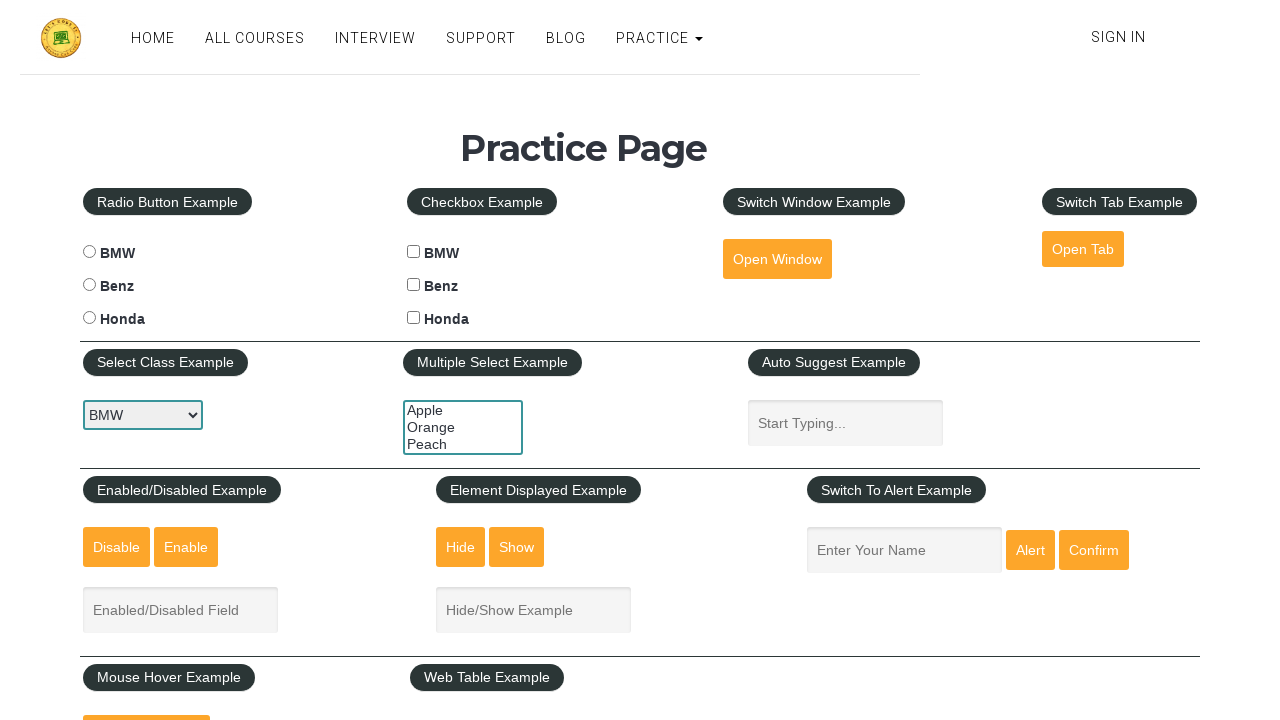

Selected first fruit option by index in multi-select dropdown on #multiple-select-example
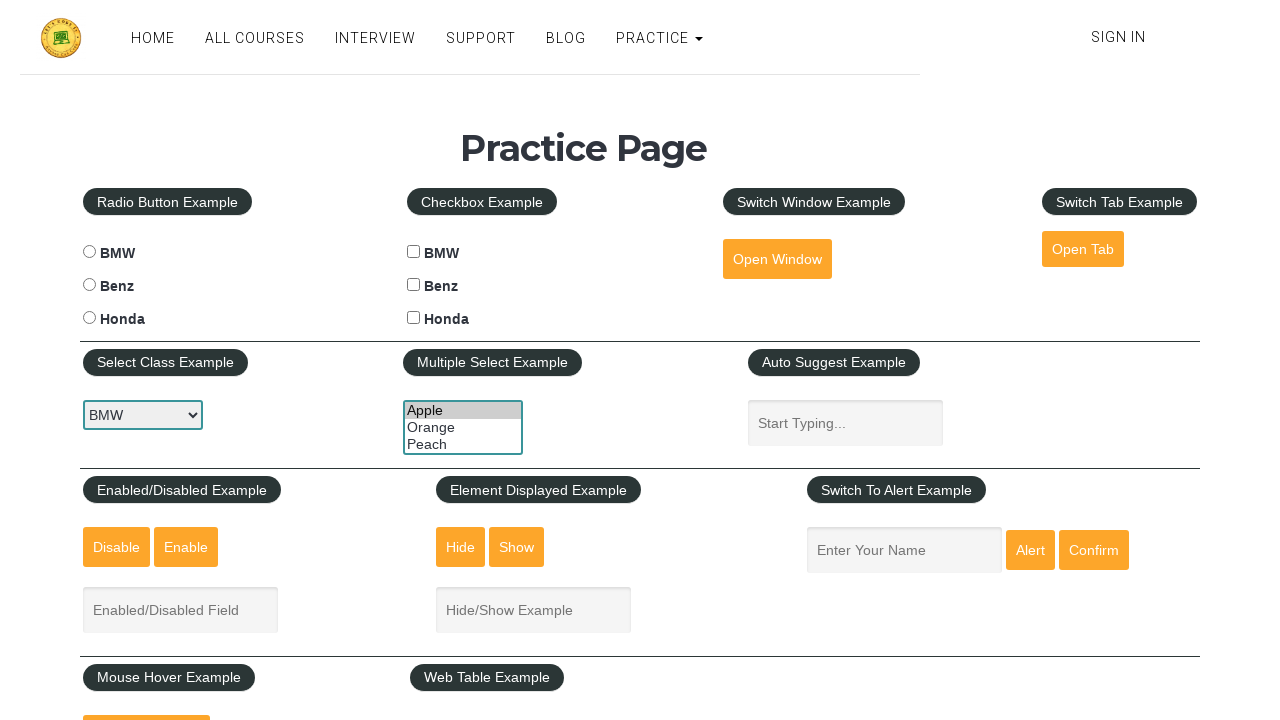

Selected orange by value in multi-select dropdown on #multiple-select-example
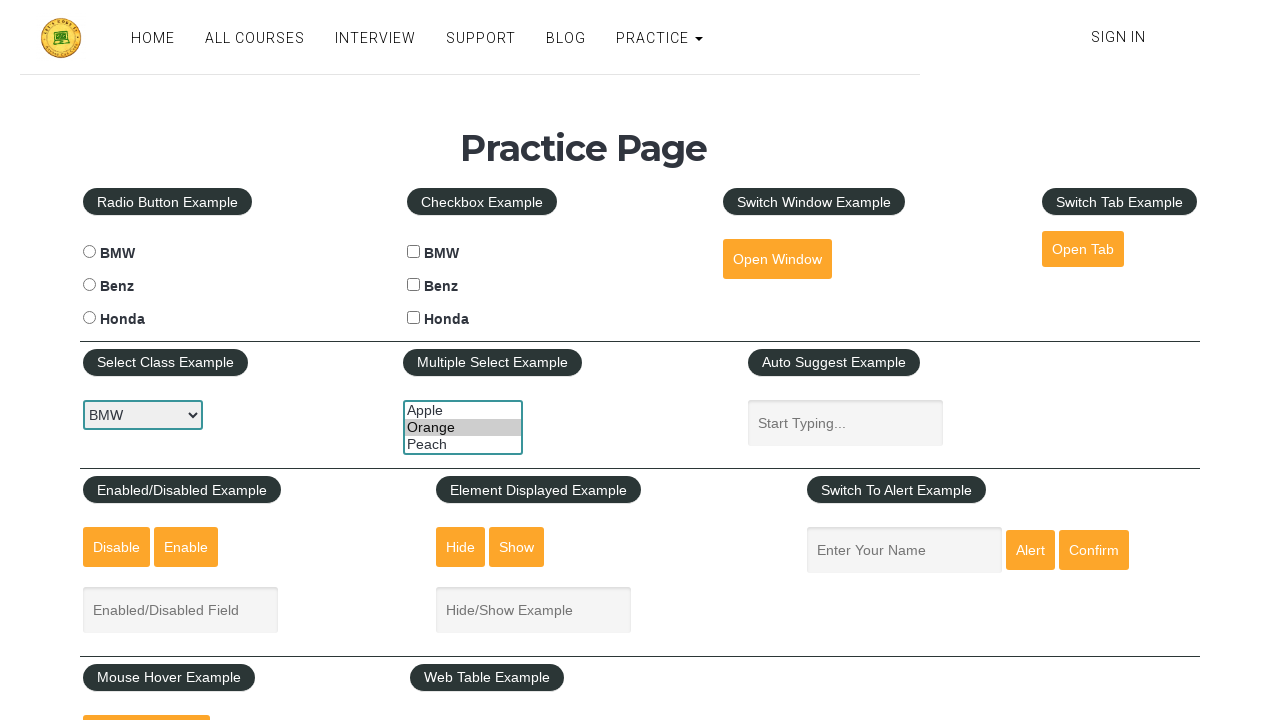

Selected Peach by visible text in multi-select dropdown on #multiple-select-example
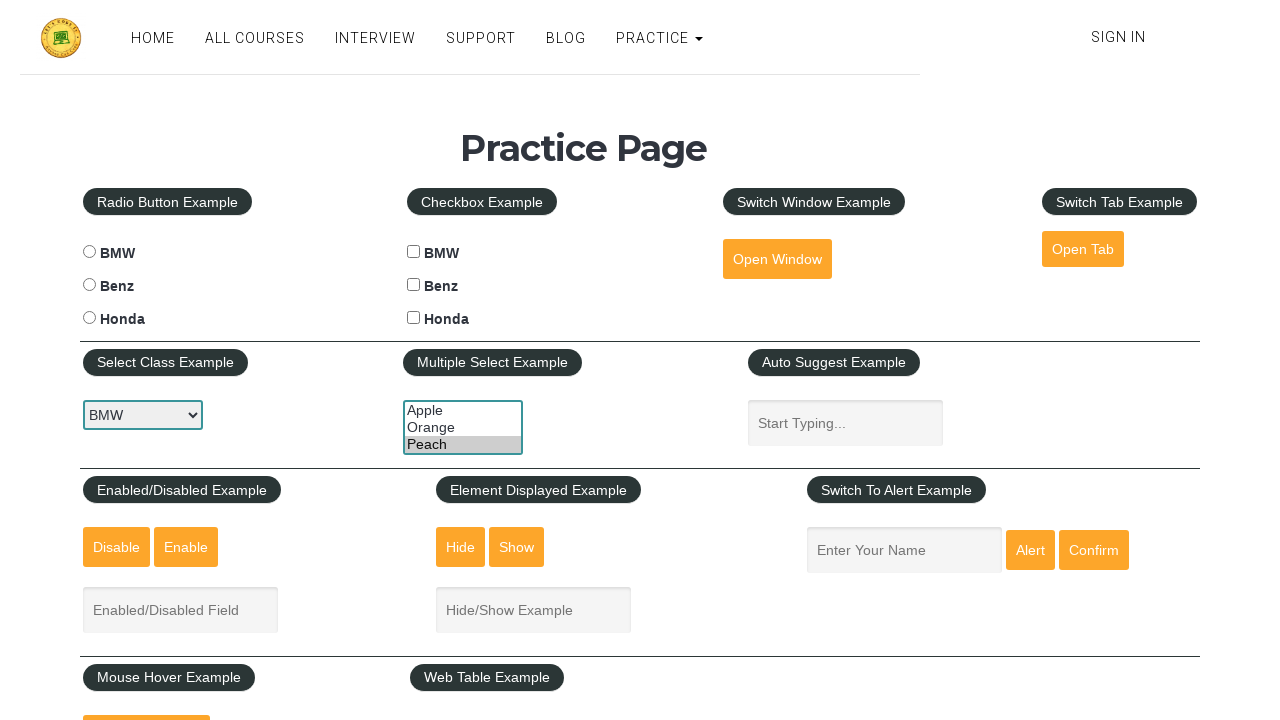

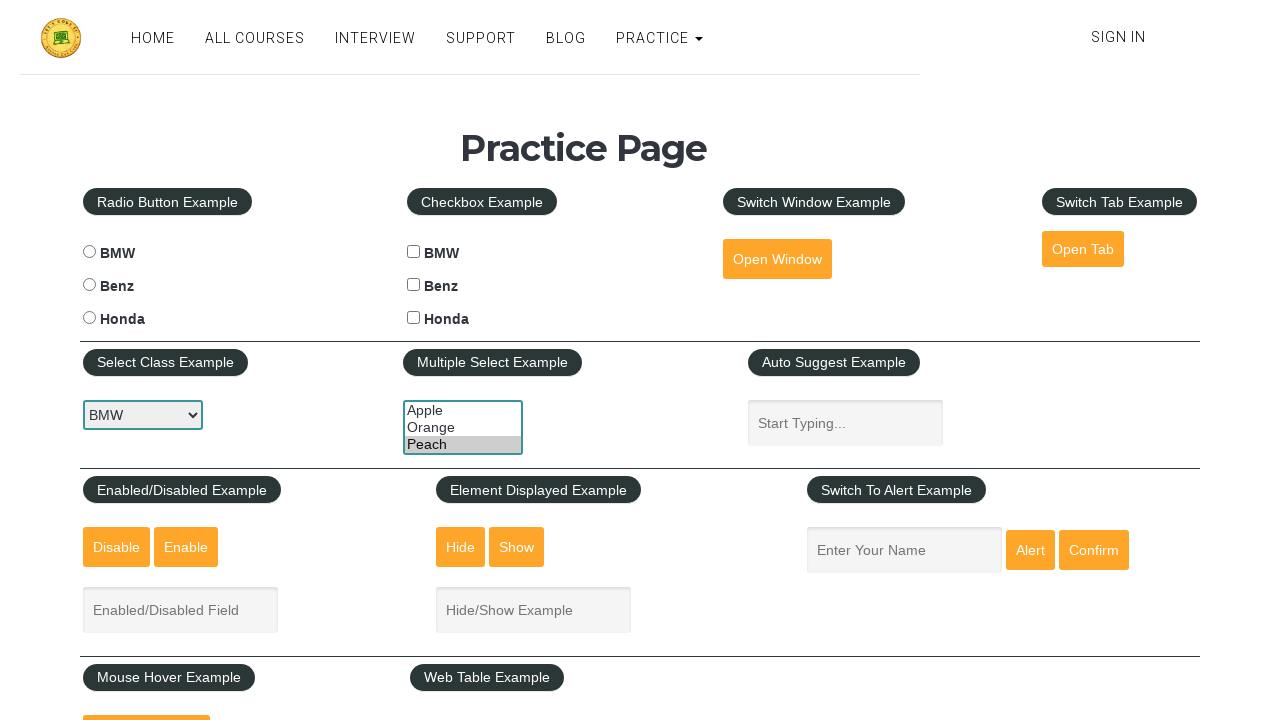